Tests clicking a gender radio button on a practice automation form using JavaScript-style click interaction

Starting URL: https://demoqa.com/automation-practice-form

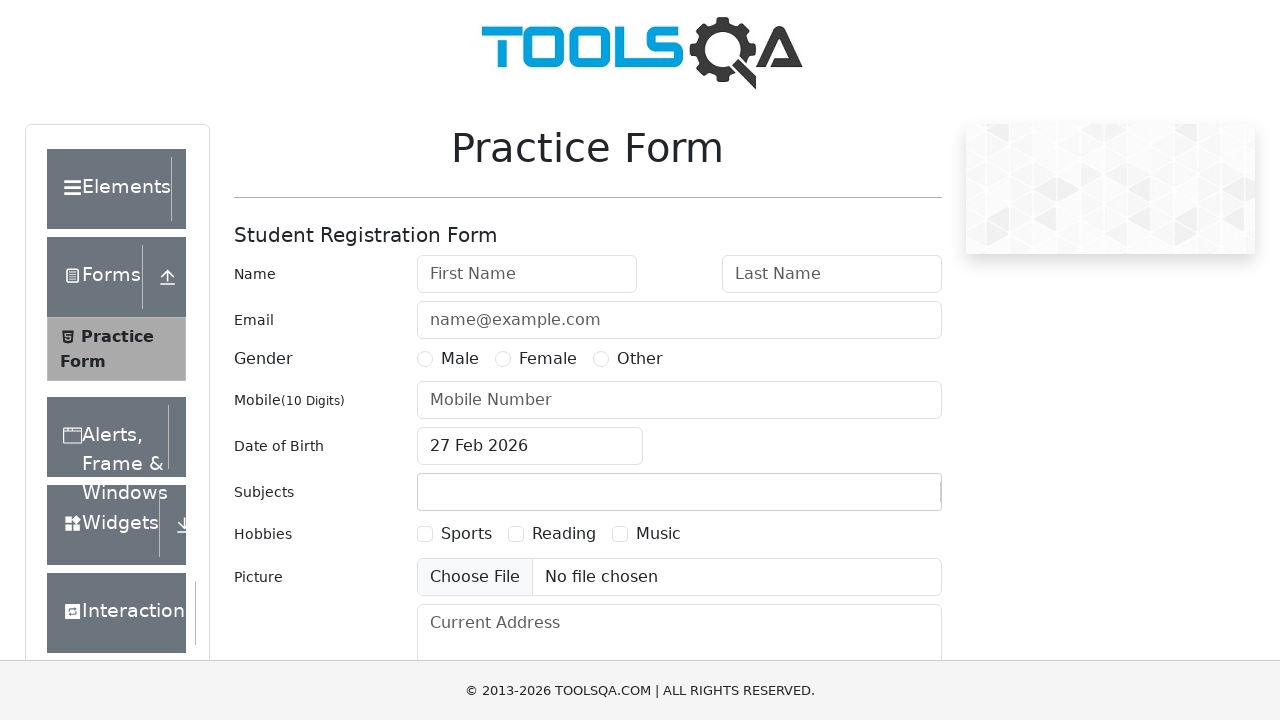

Clicked Female gender radio button using JavaScript-style click interaction at (503, 359) on input#gender-radio-2
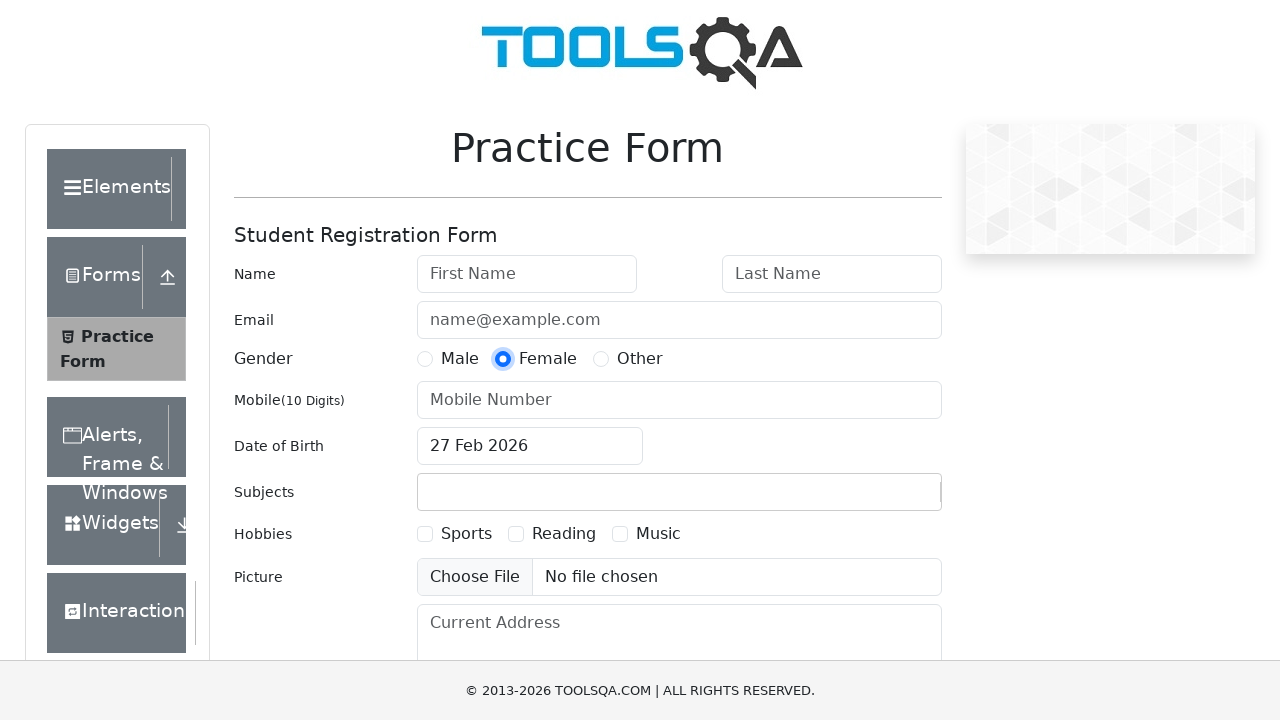

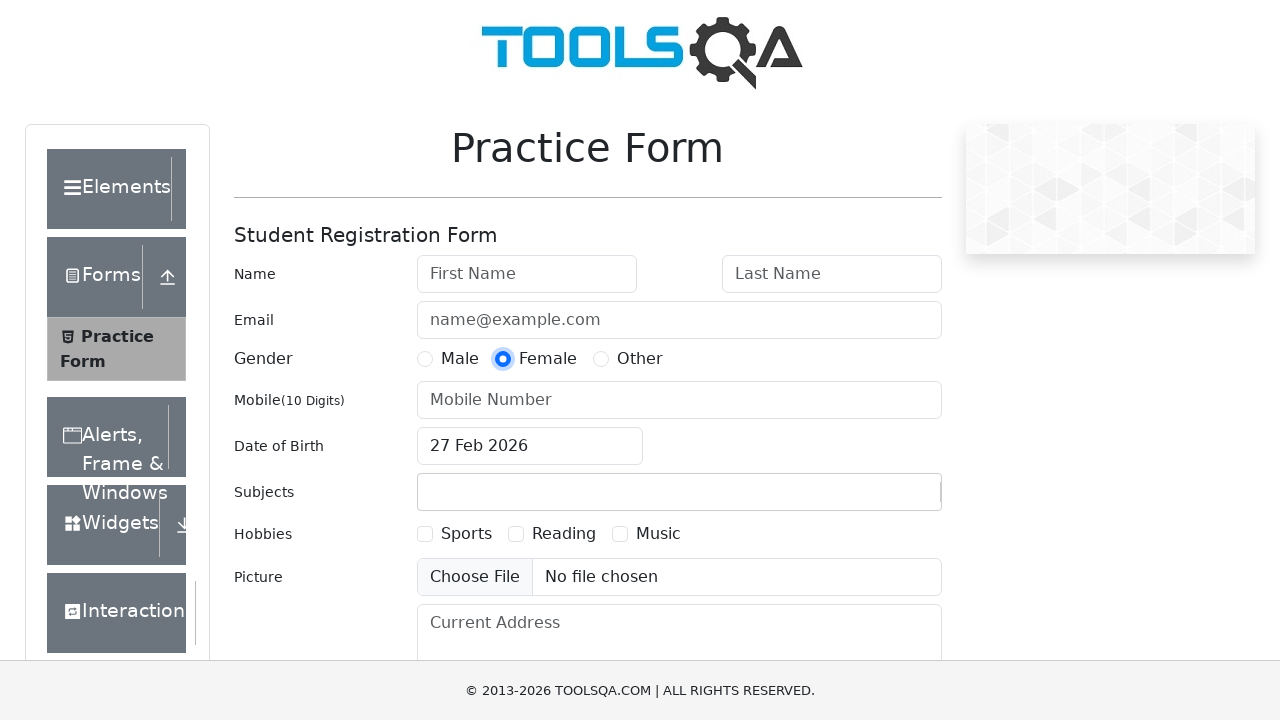